Tests page load performance by measuring time to network idle

Starting URL: https://etf-web-mi7p.vercel.app

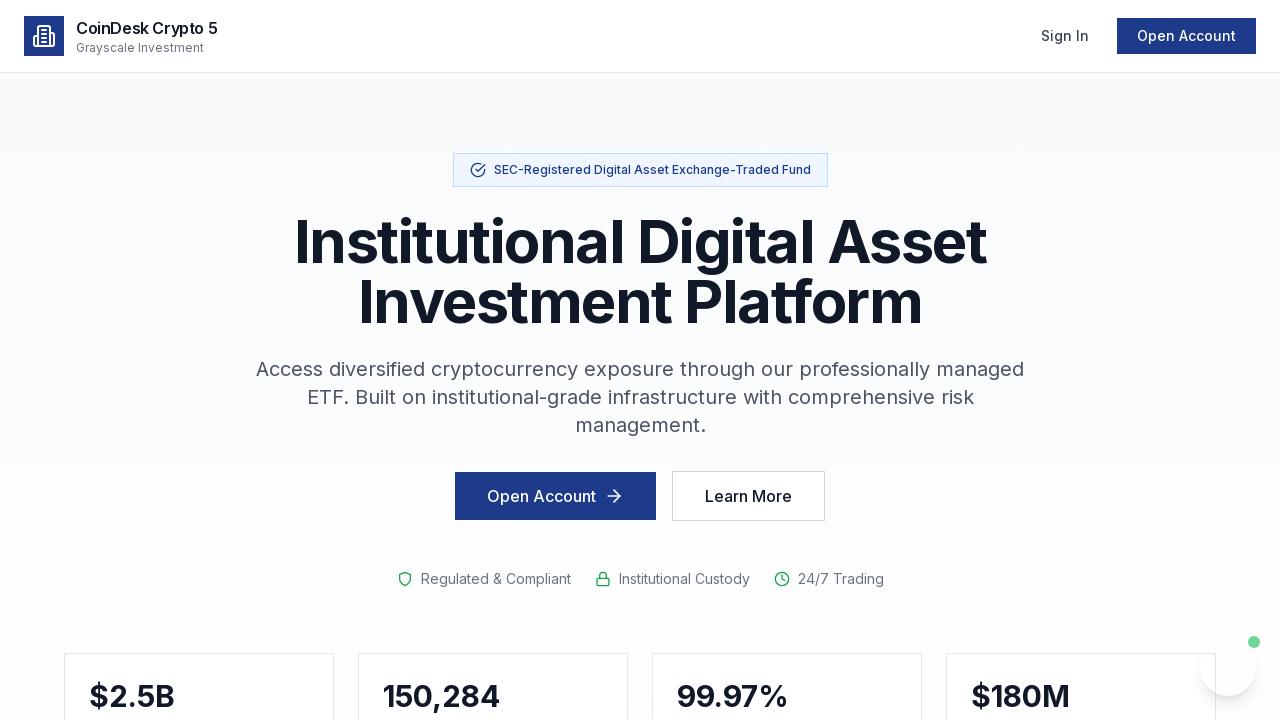

Page loaded and reached network idle state at https://etf-web-mi7p.vercel.app
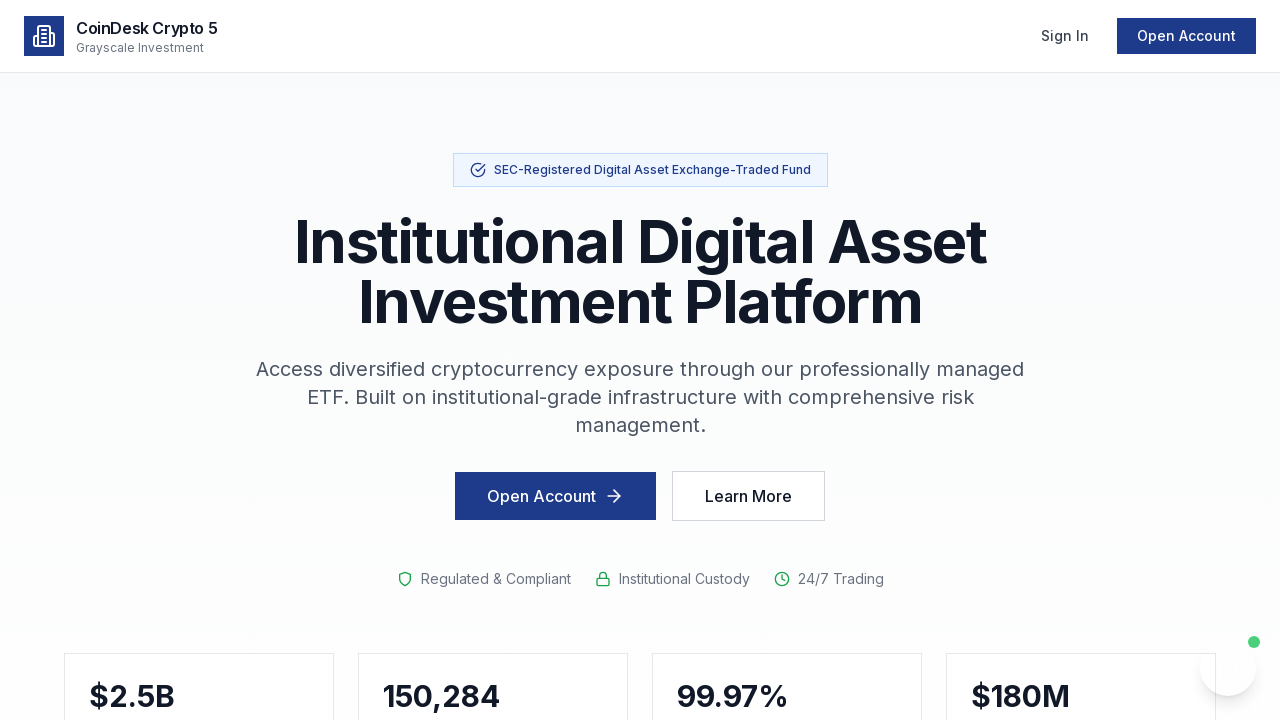

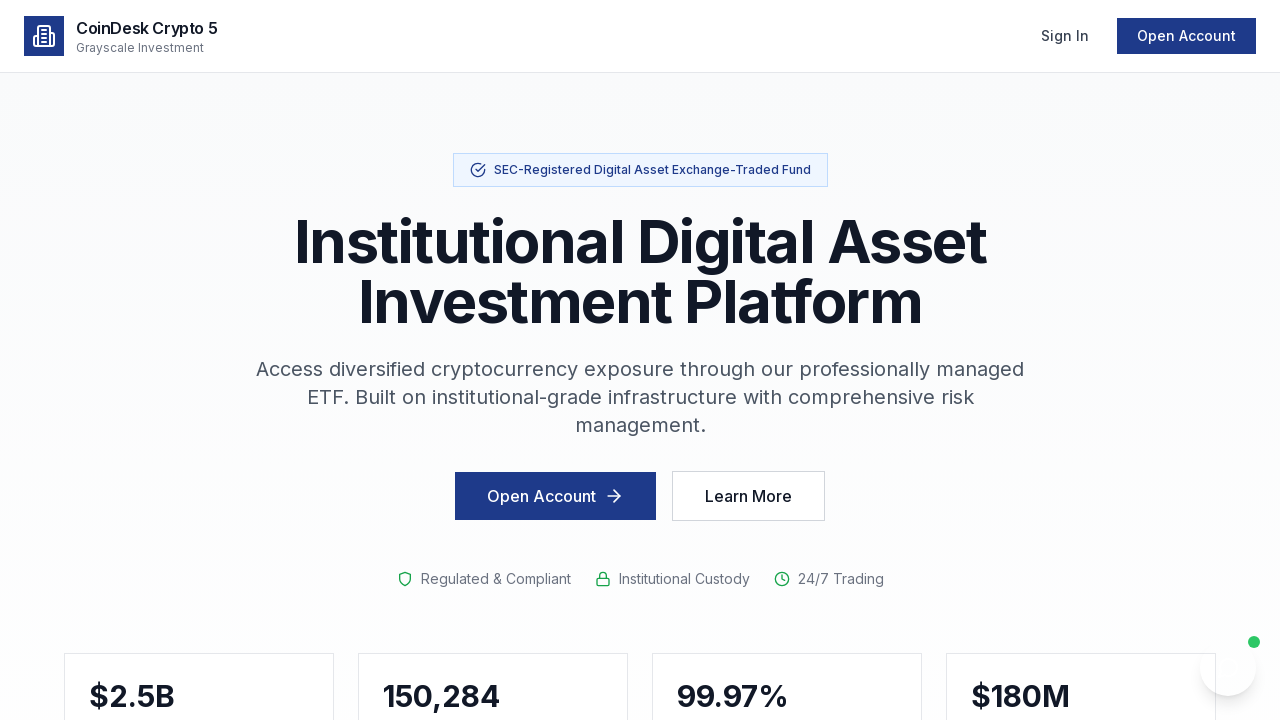